Tests multiple windows functionality by clicking a link that opens a new window, then navigating to the new window URL and verifying the navigation was successful

Starting URL: http://the-internet.herokuapp.com/windows

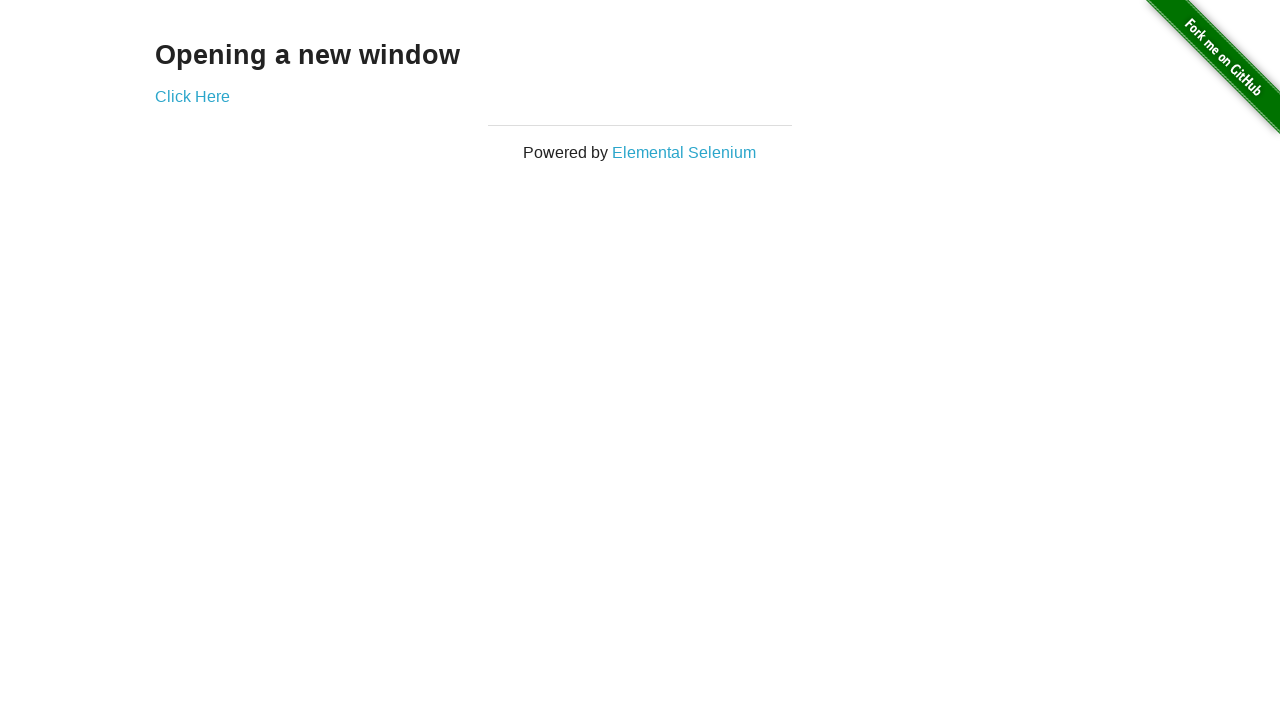

Clicked 'Click Here' link to open new window at (192, 96) on xpath=//a[text()='Click Here']
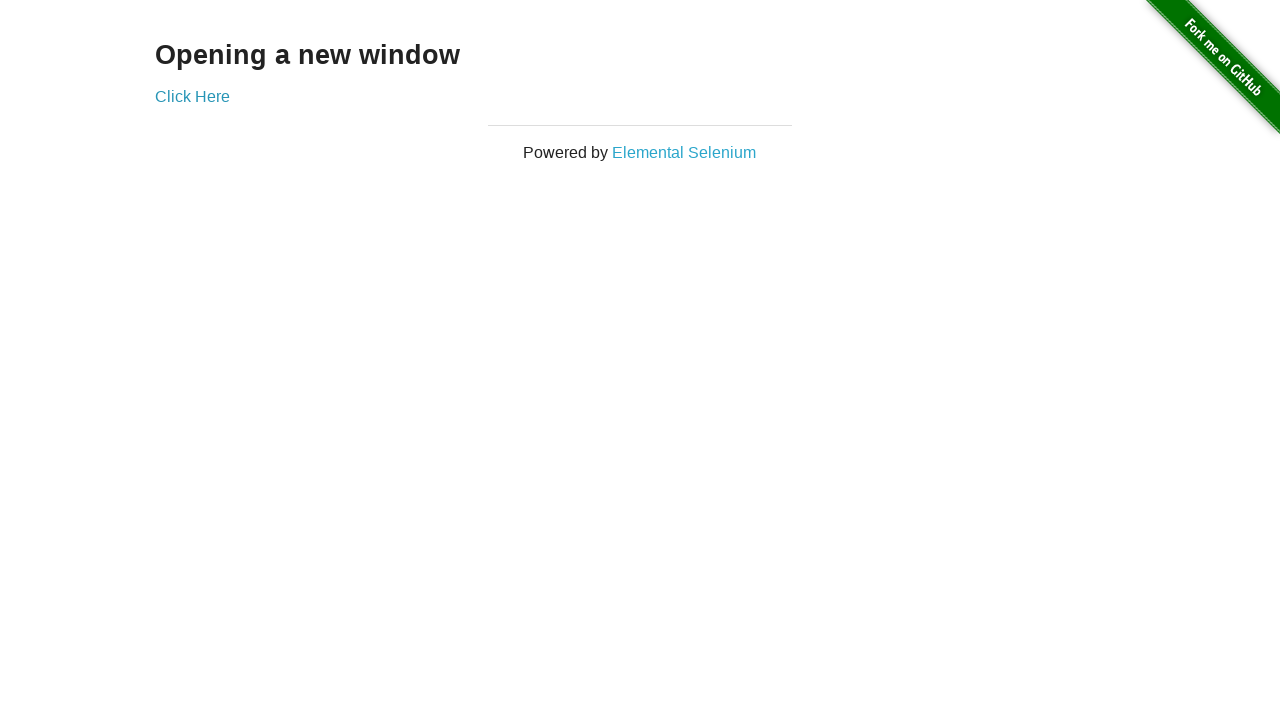

Navigated to new window URL
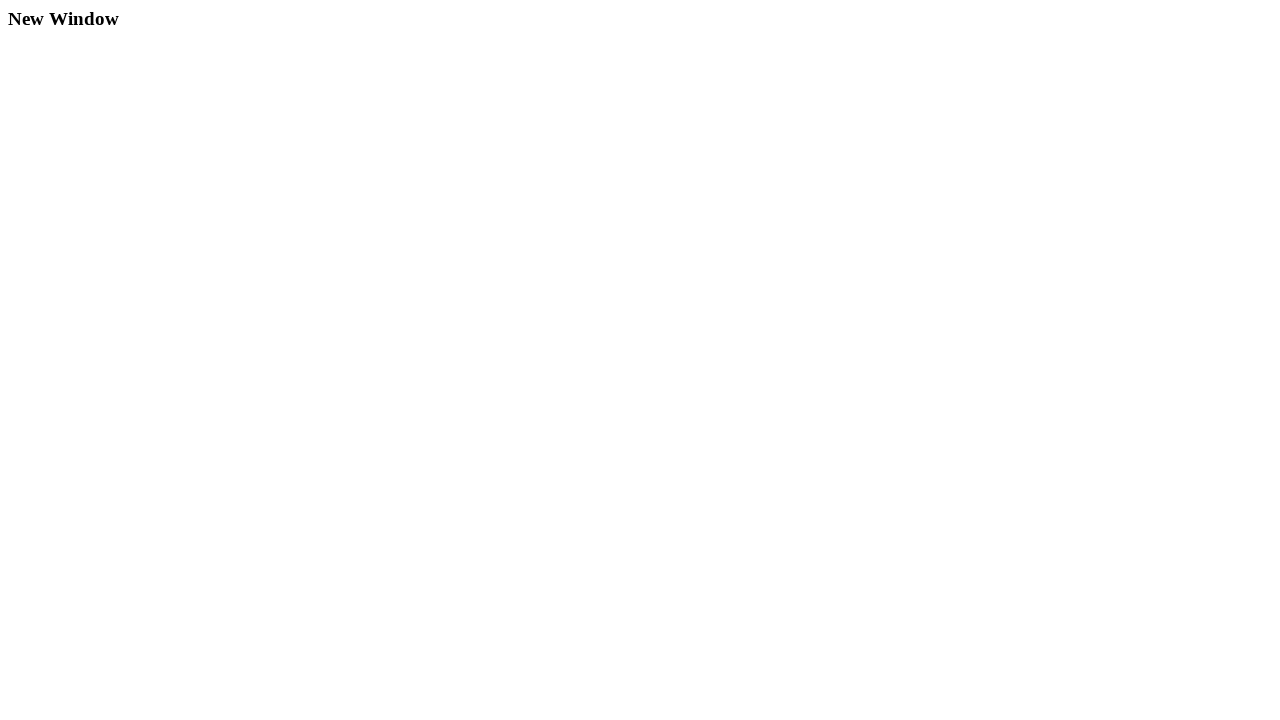

Verified page URL is correct
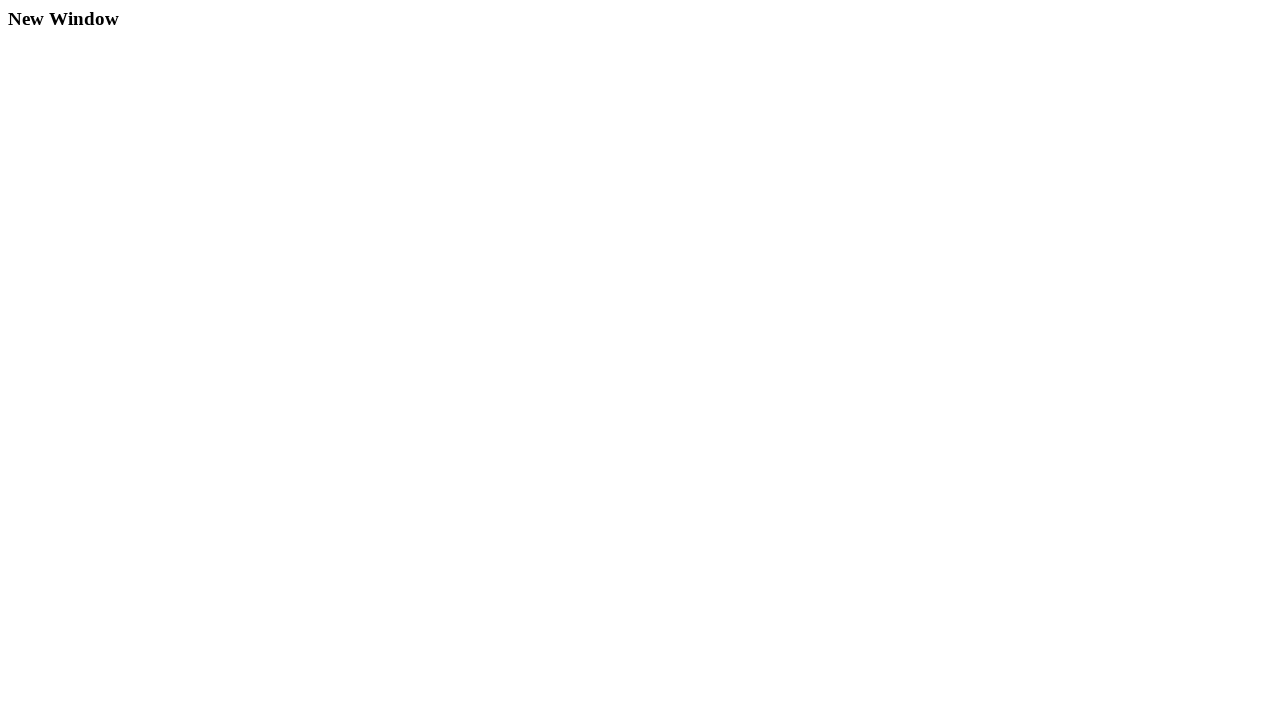

Retrieved page title: New Window
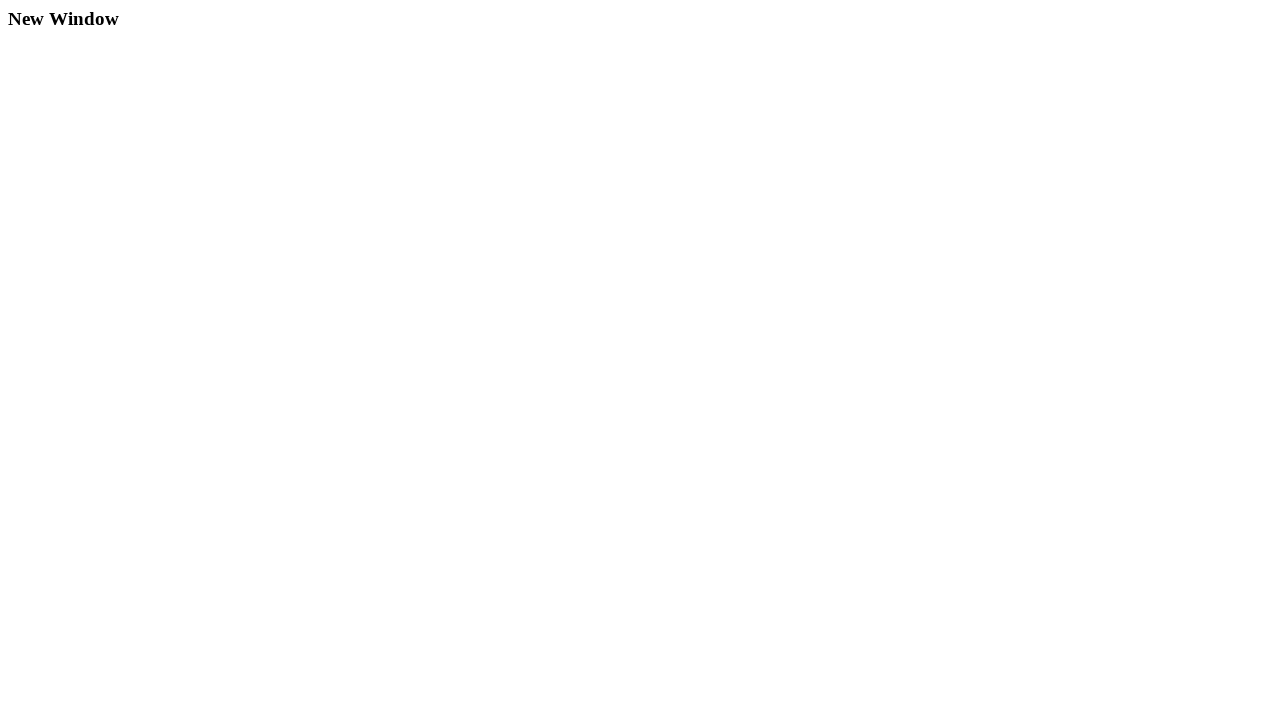

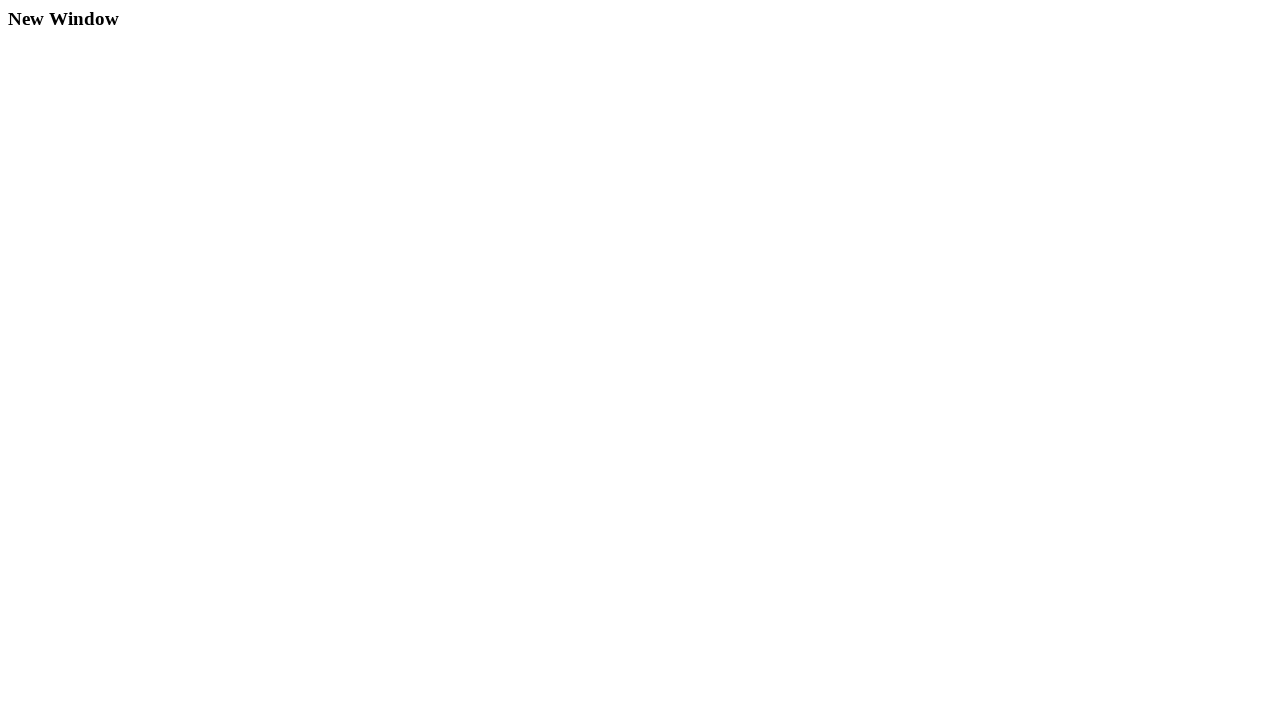